Navigates to example.org and clicks on a link on the page

Starting URL: http://example.org

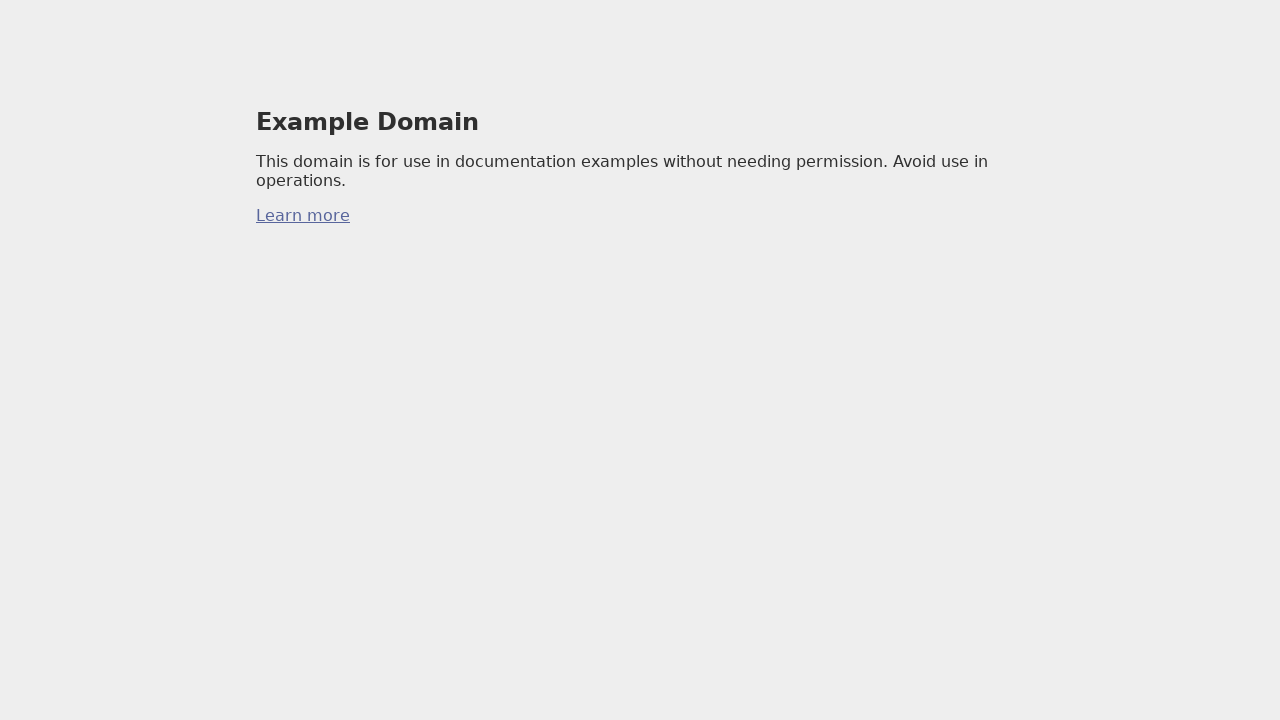

Navigated to http://example.org
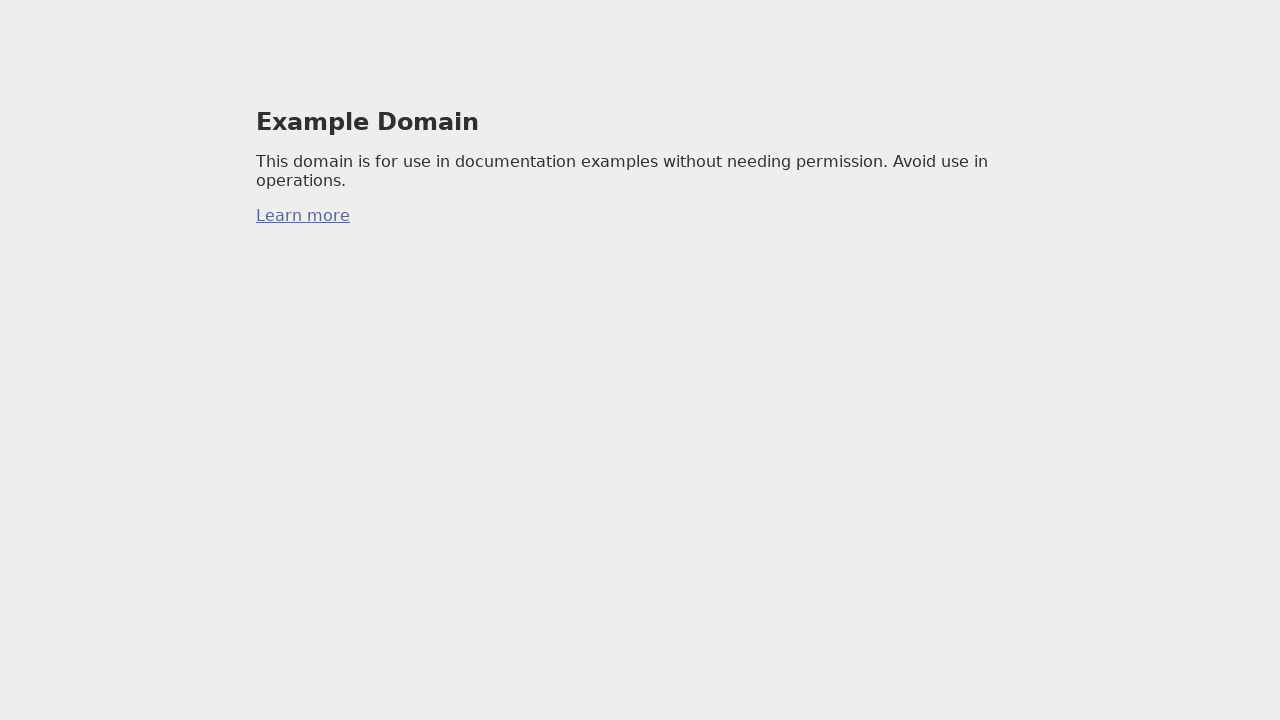

Clicked on a link on the page at (303, 216) on a
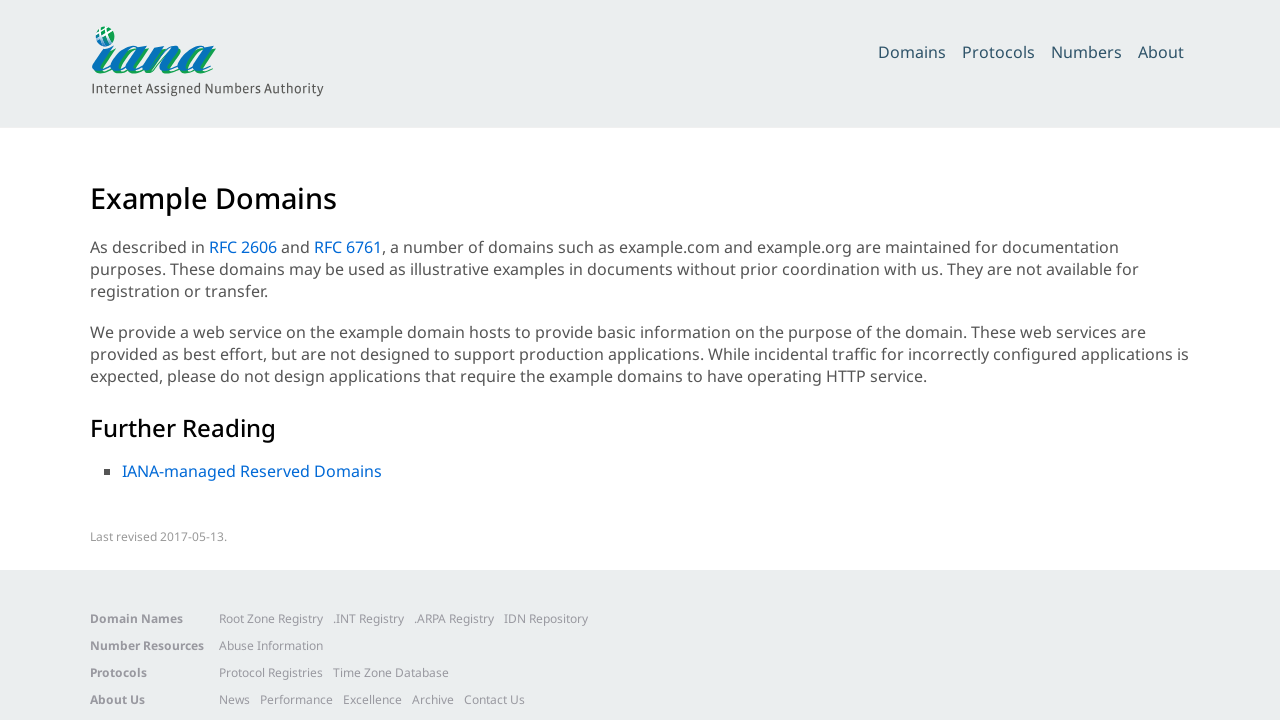

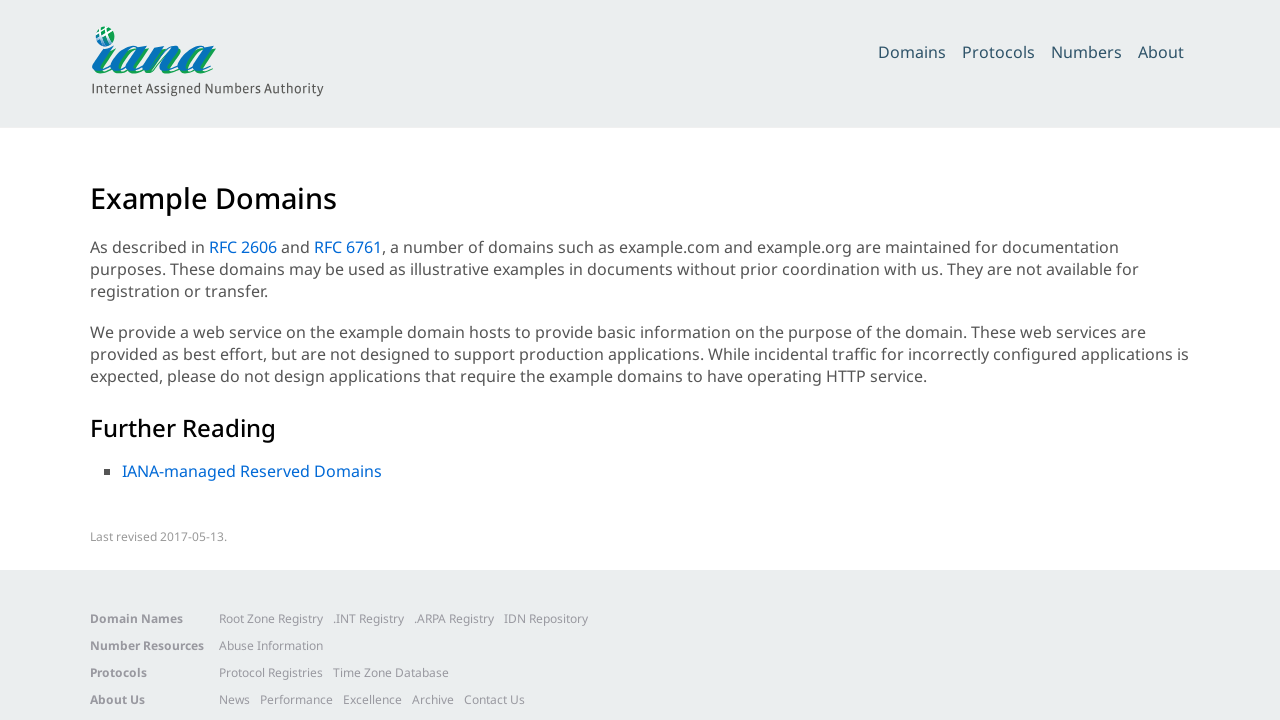